Opens a new window by clicking on a link and extracts text from the new page

Starting URL: https://rahulshettyacademy.com/loginpagePractise/

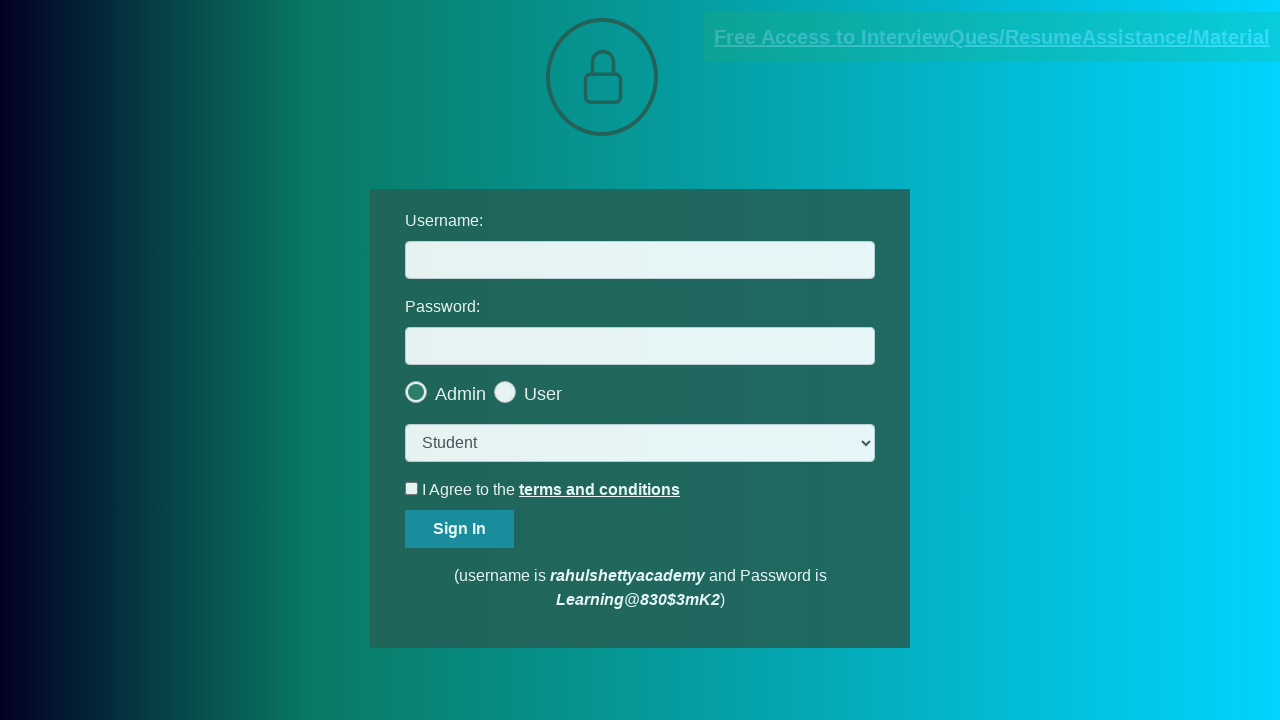

Clicked link to open new window at (992, 37) on a[href*="documents-request"]
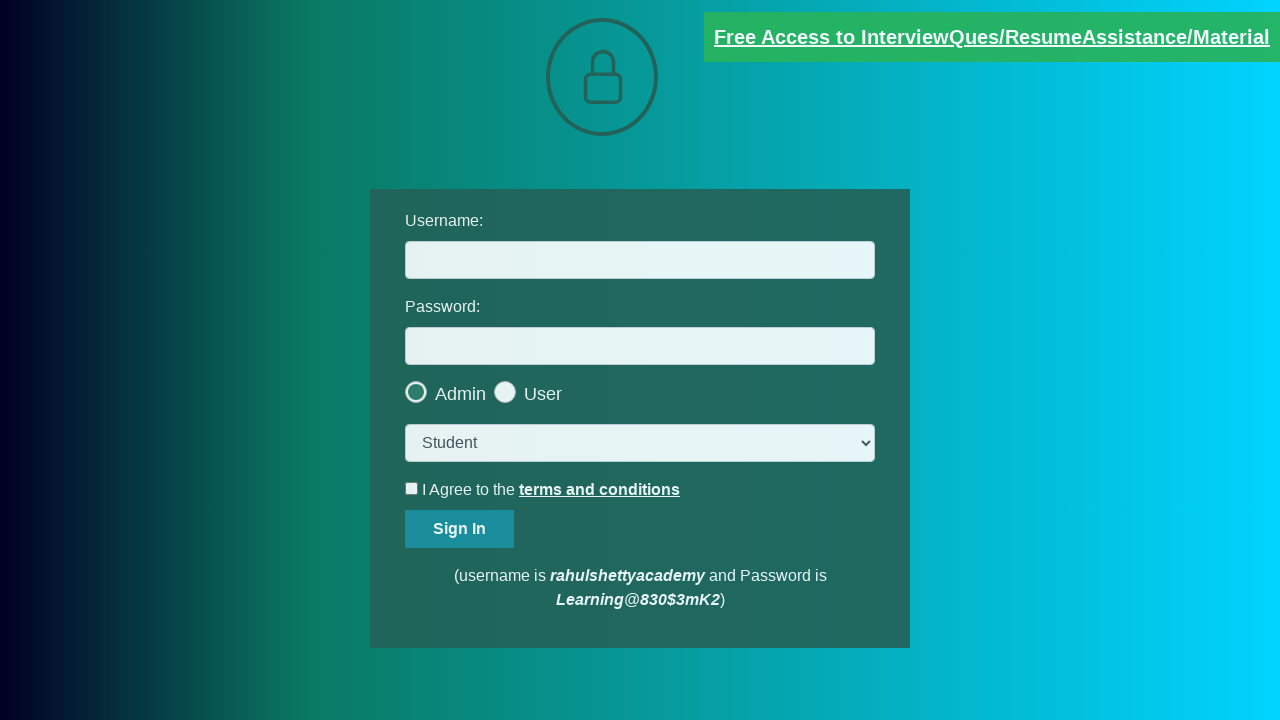

New child window opened and captured
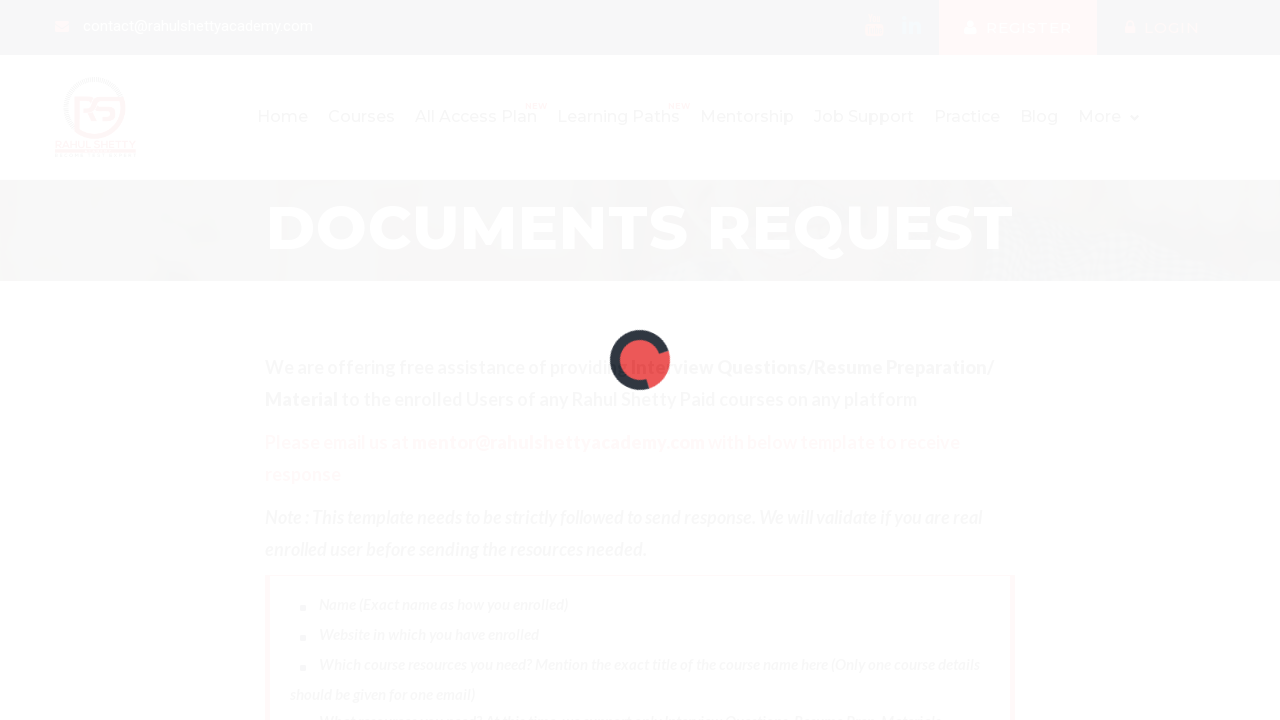

Extracted text from red element in child window
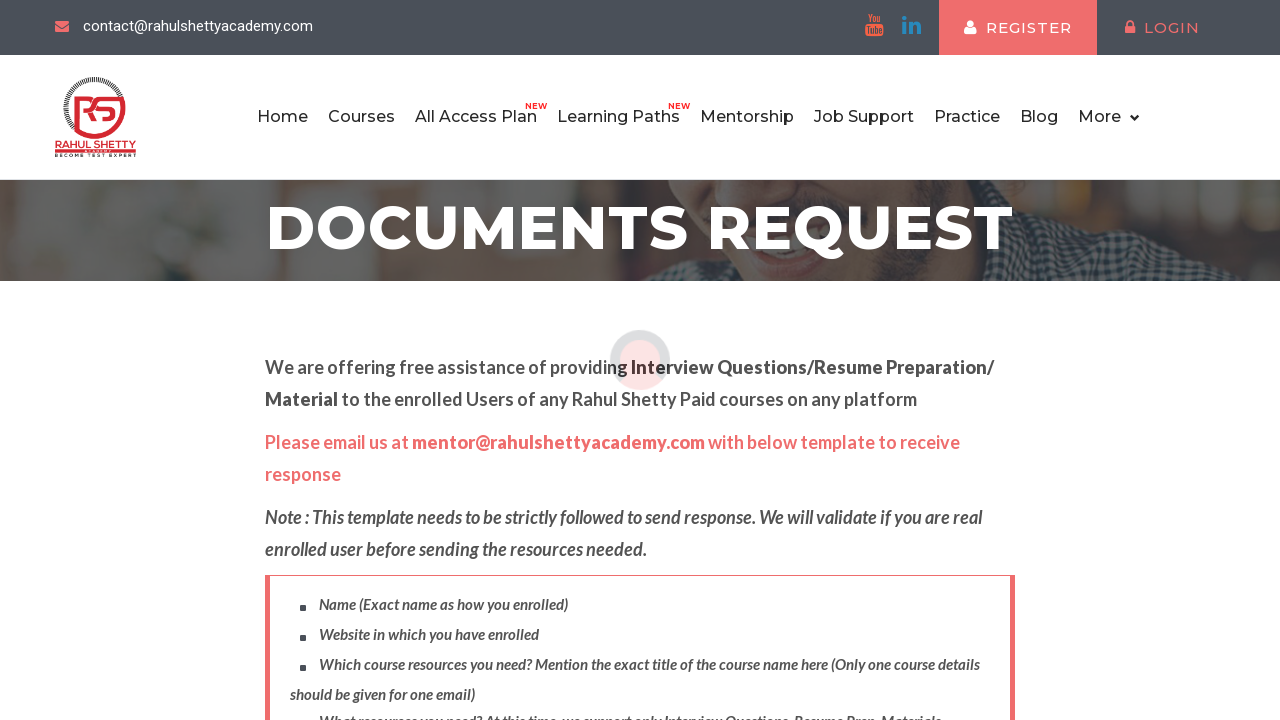

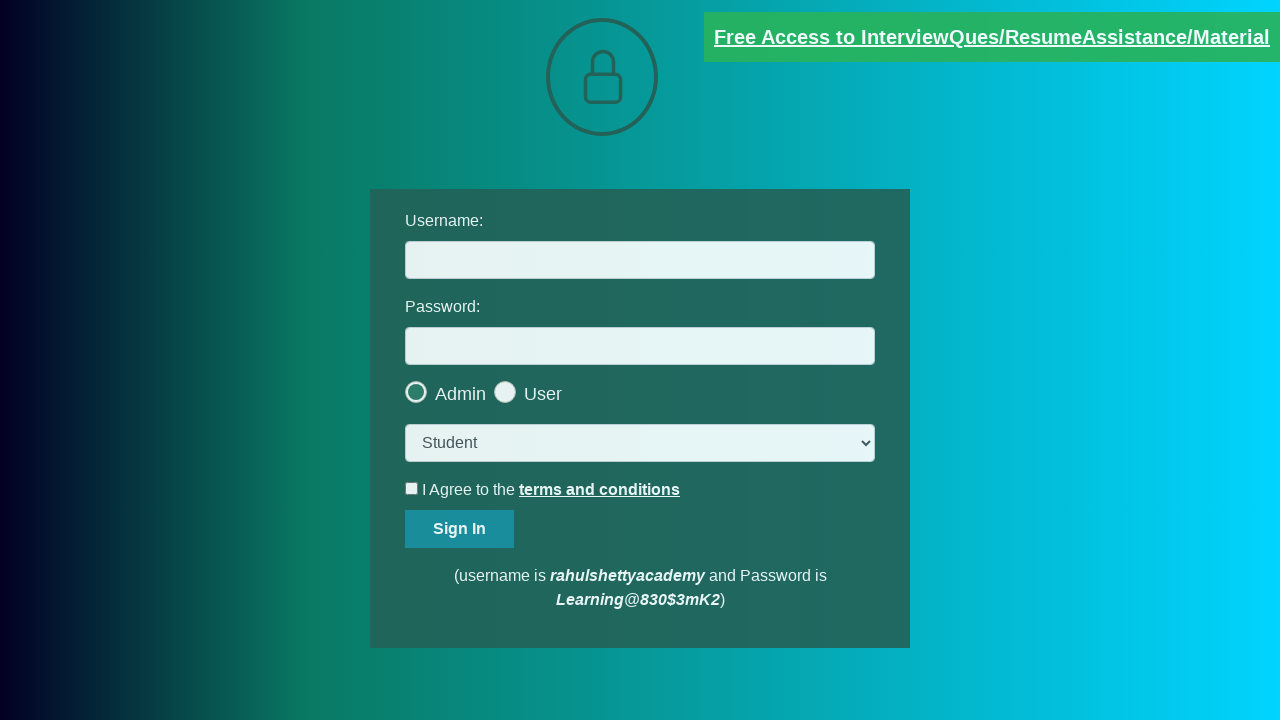